Tests basic browser navigation capabilities including navigating to a second URL, going back, refreshing the page, and going forward through browser history.

Starting URL: https://rahulshettyacademy.com

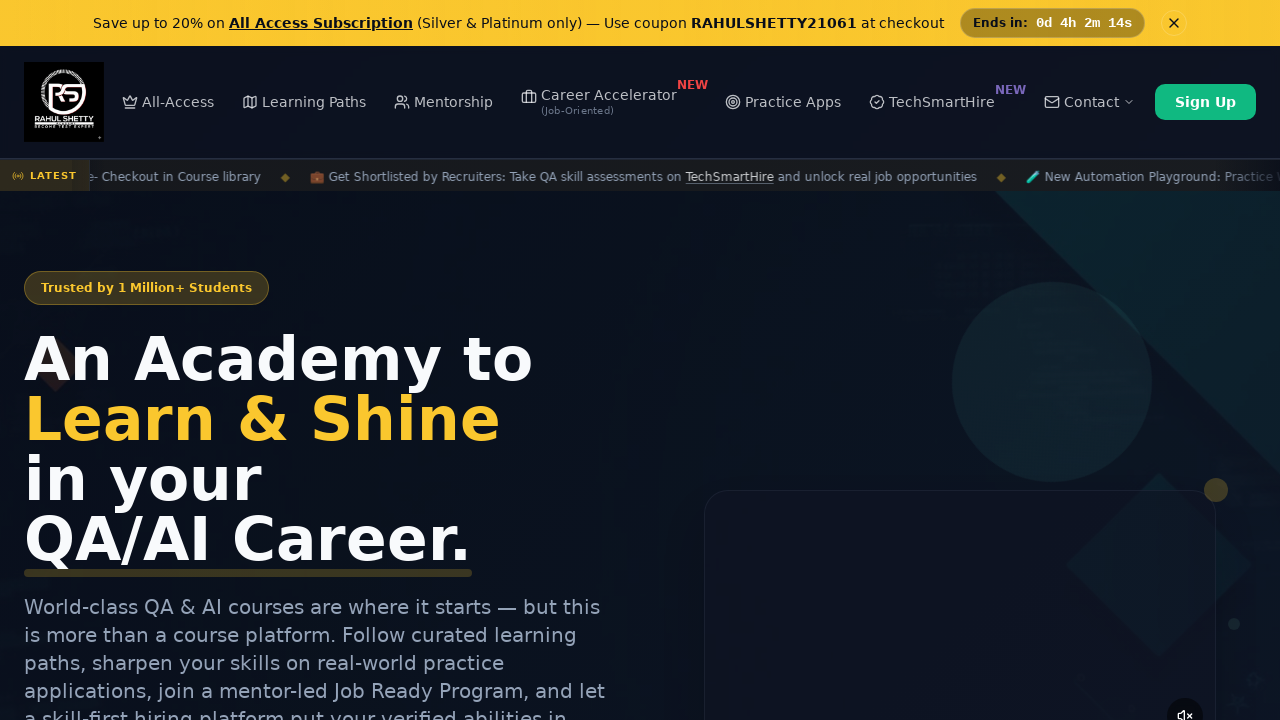

Navigated to https://rahulshettyacademy.com/seleniumPractise/
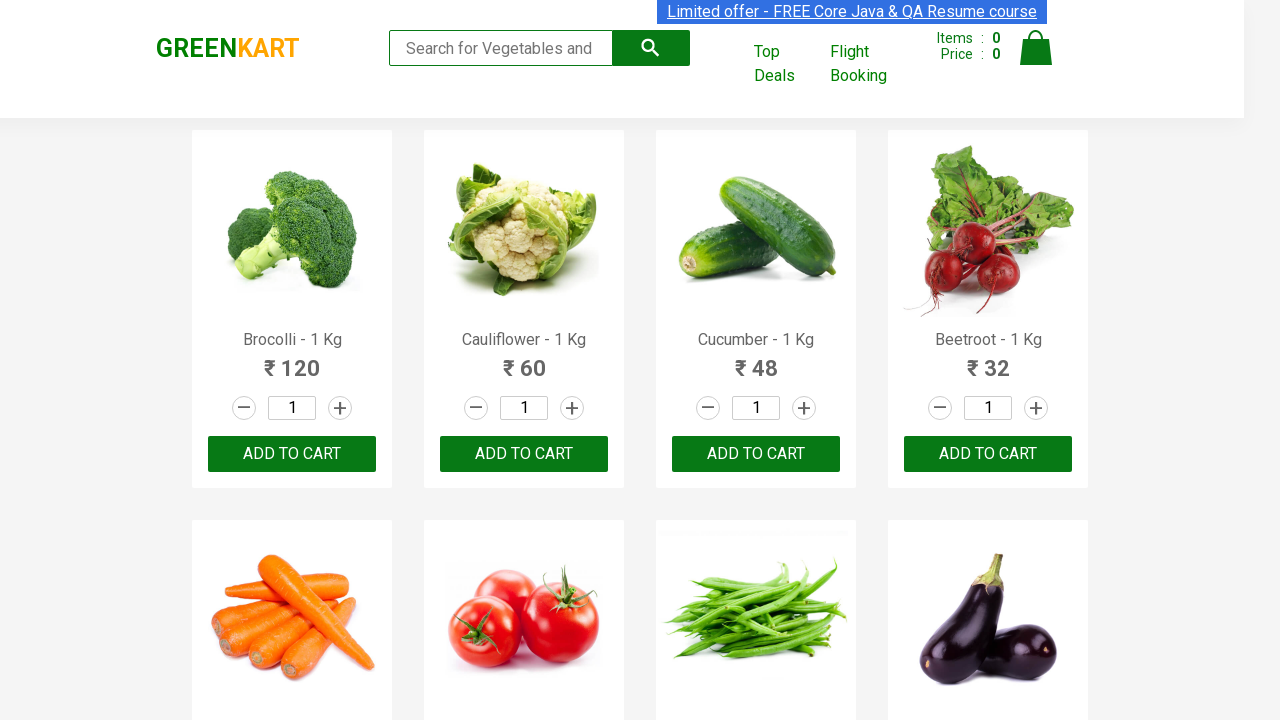

Navigated back to previous page (https://rahulshettyacademy.com)
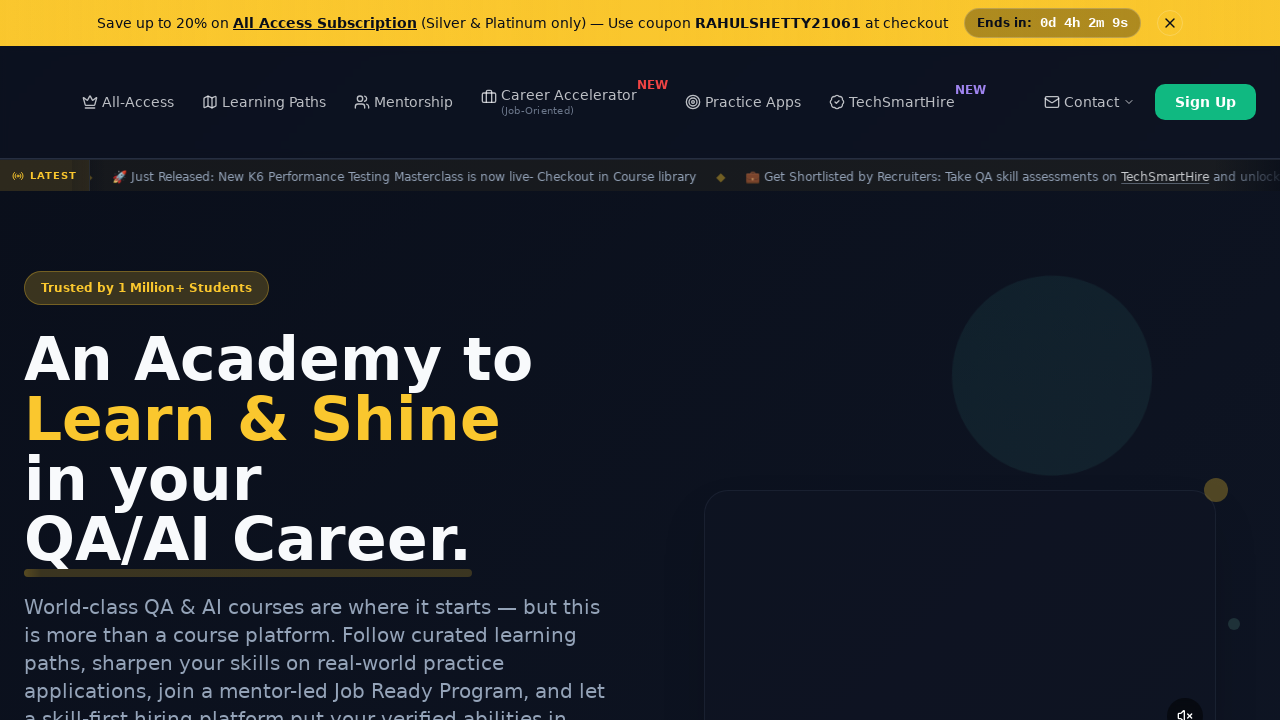

Refreshed the current page
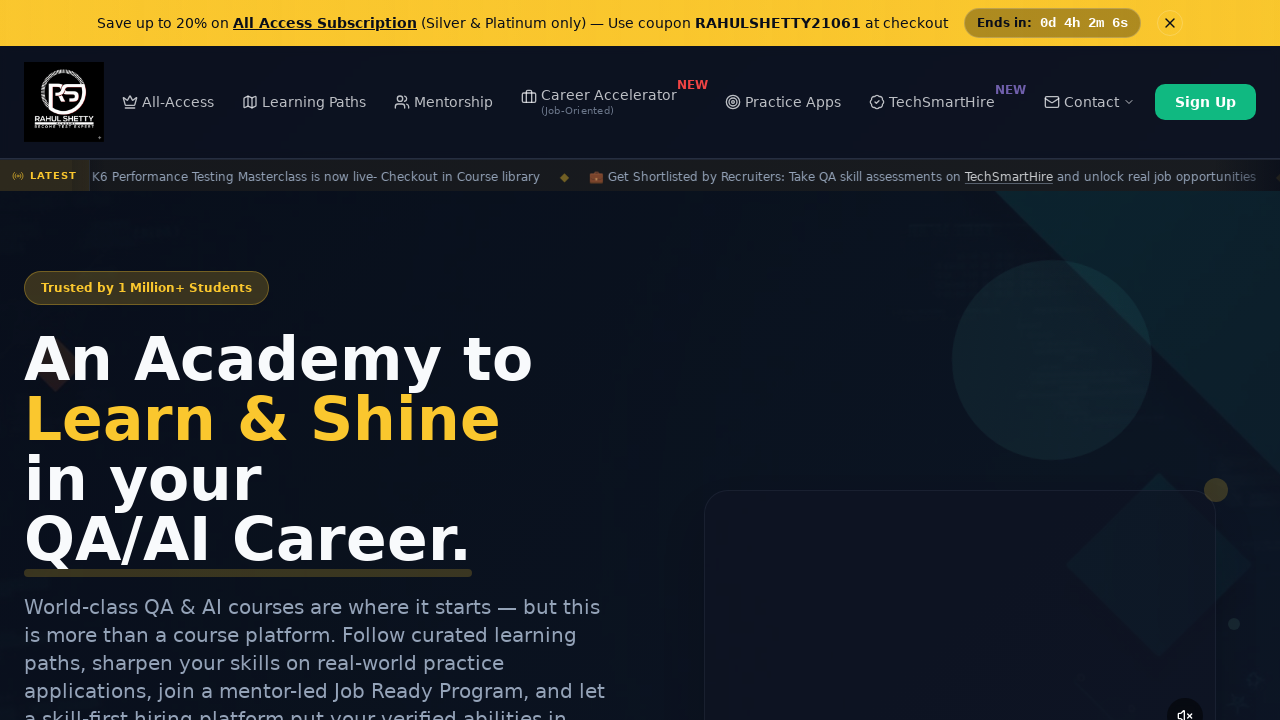

Navigated forward to https://rahulshettyacademy.com/seleniumPractise/
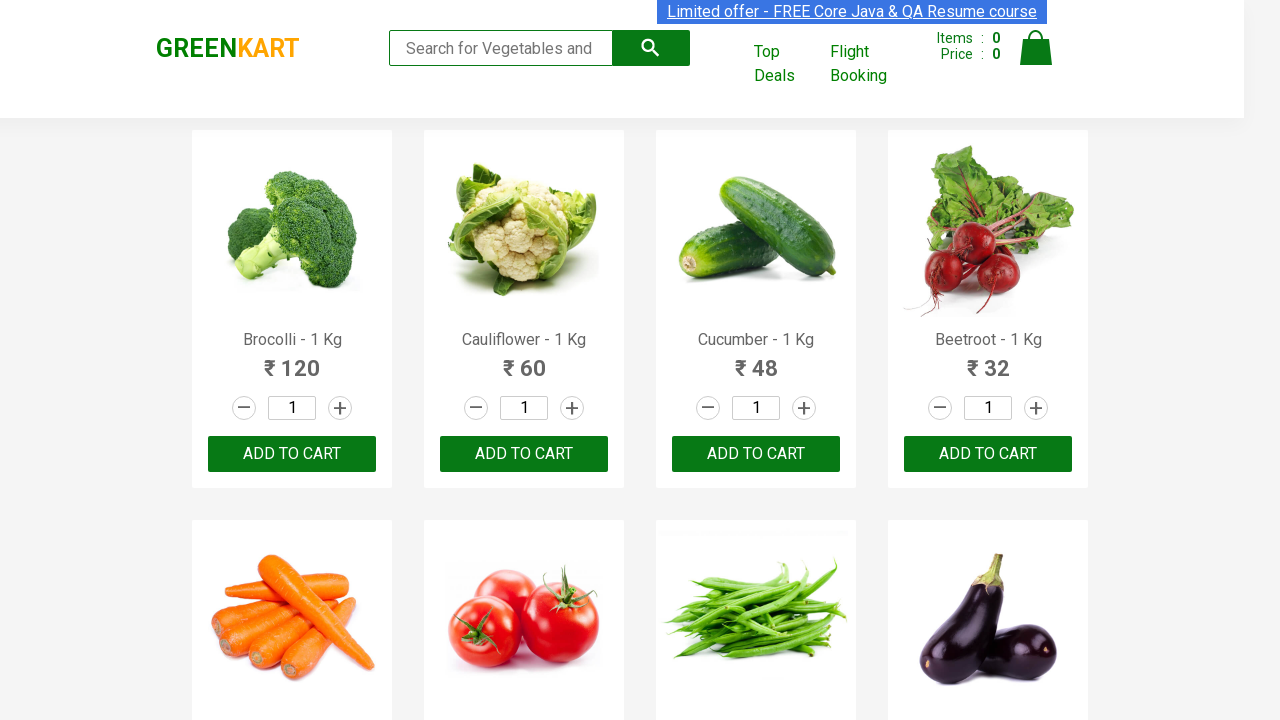

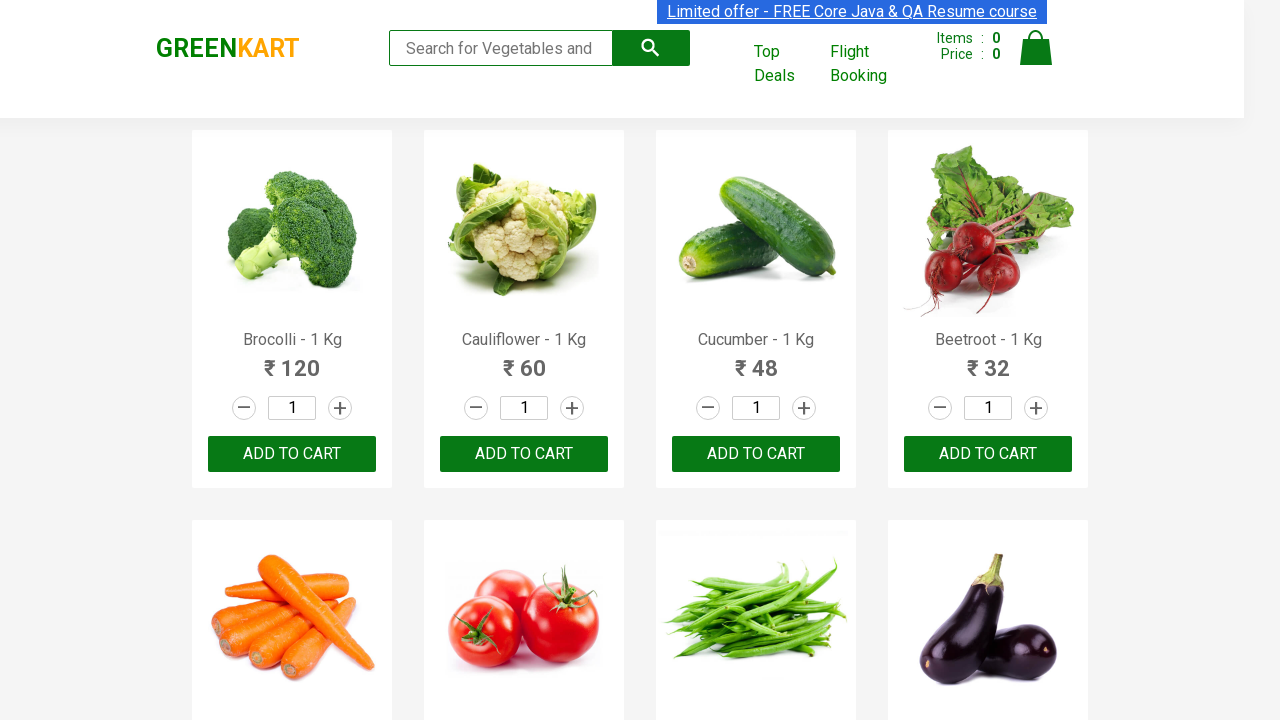